Tests dropdown functionality by selecting a birthdate (year 2000, July, day 7) from multiple dropdown menus and verifies the selections are correct

Starting URL: https://testcenter.techproeducation.com/index.php?page=dropdown

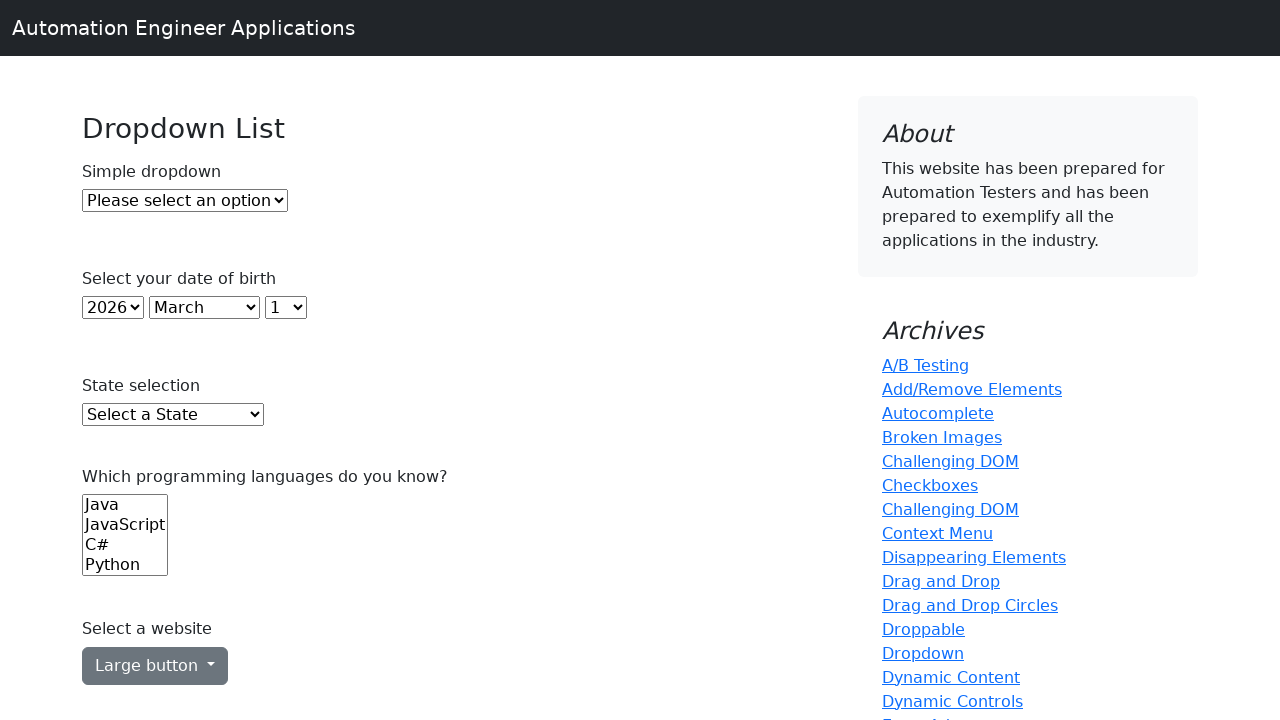

Navigated to dropdown test page
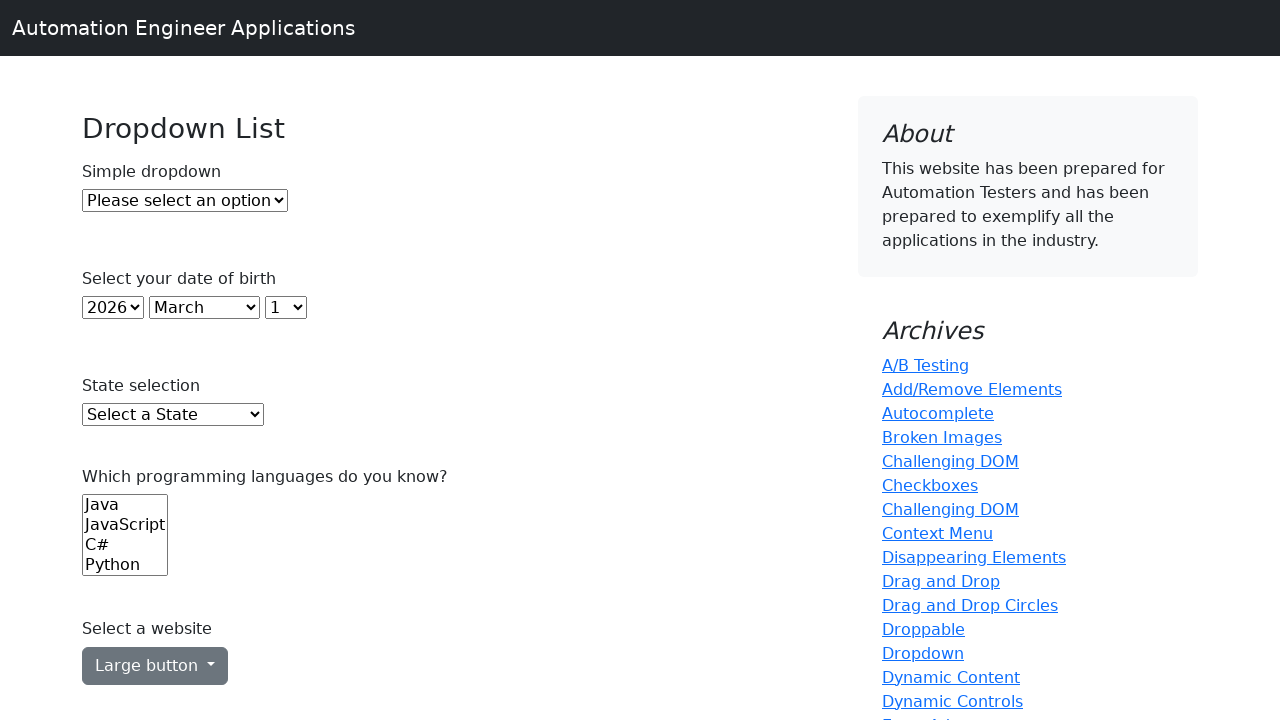

Selected year 2000 from year dropdown on #year
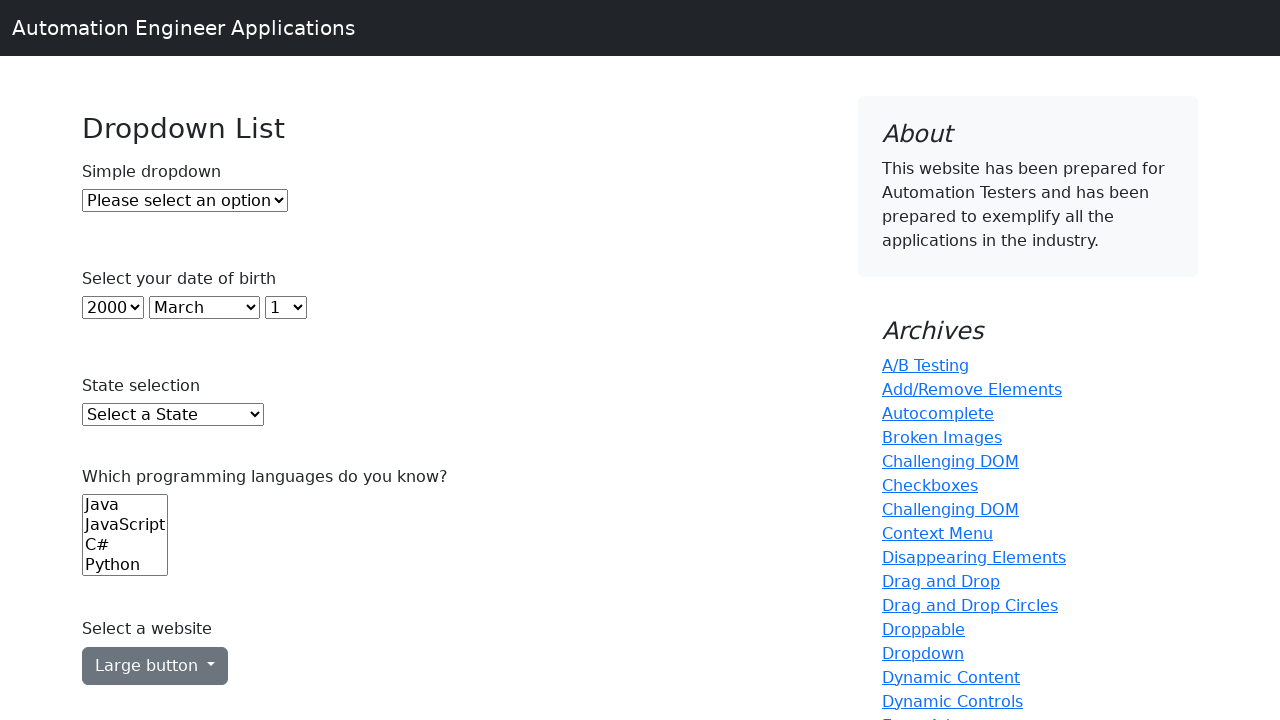

Selected July (value 6) from month dropdown on #month
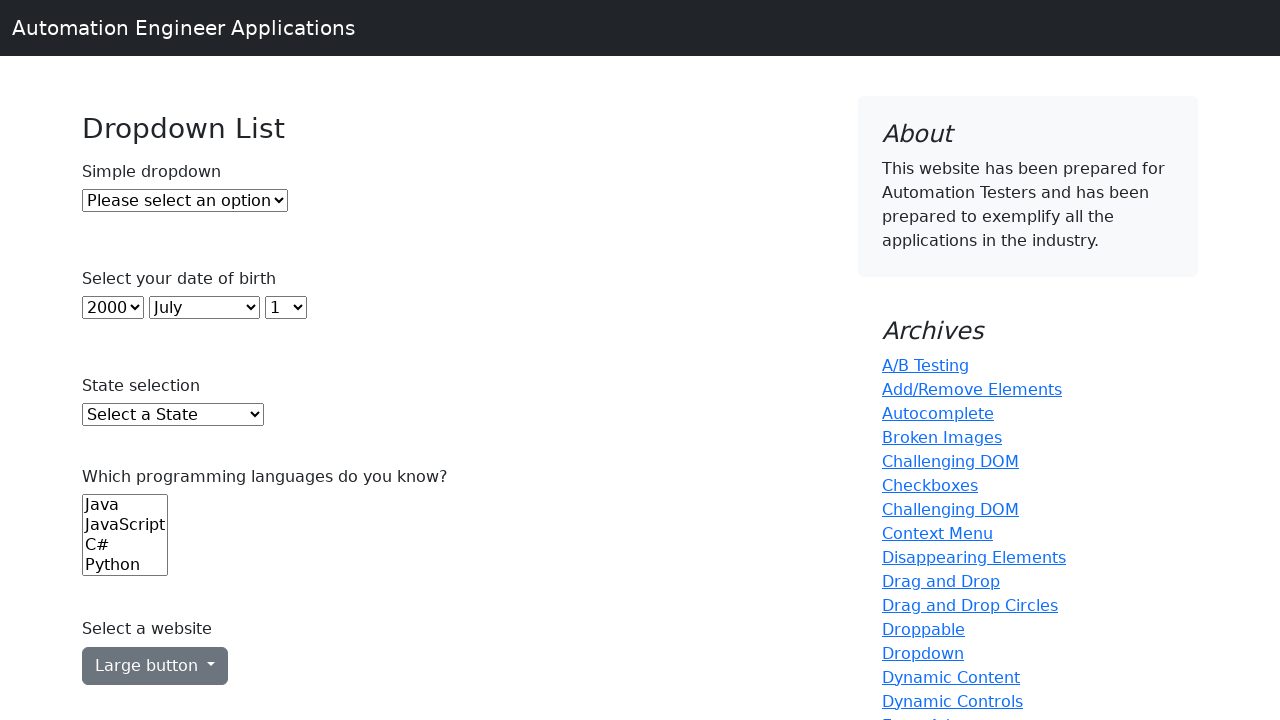

Selected day 7 (index 6) from day dropdown on xpath=//select[@id='day']
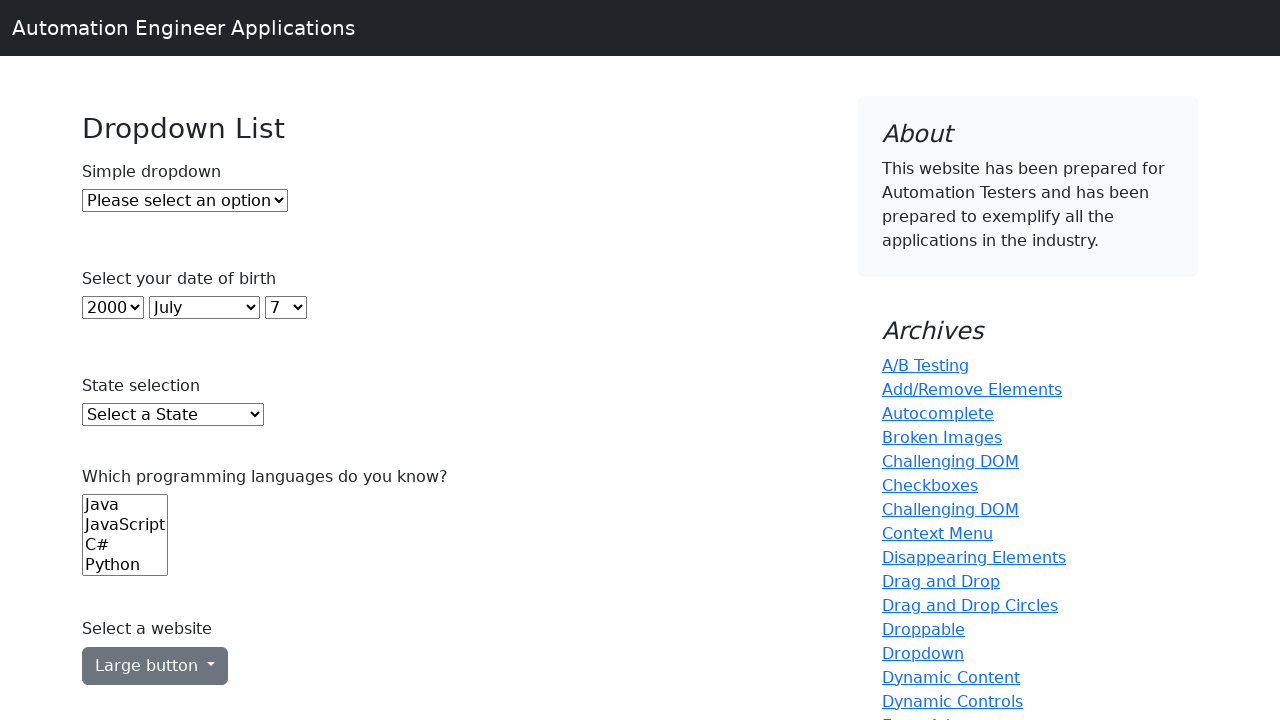

Retrieved selected year value
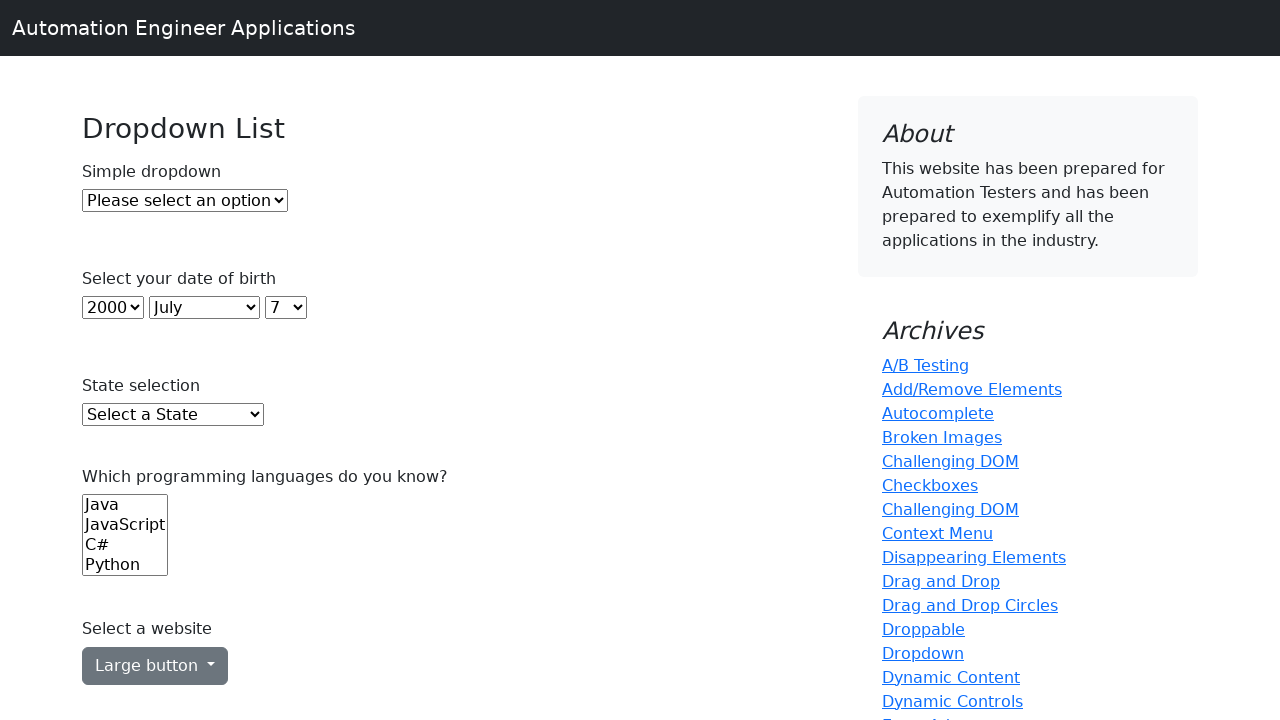

Verified that year 2000 is selected
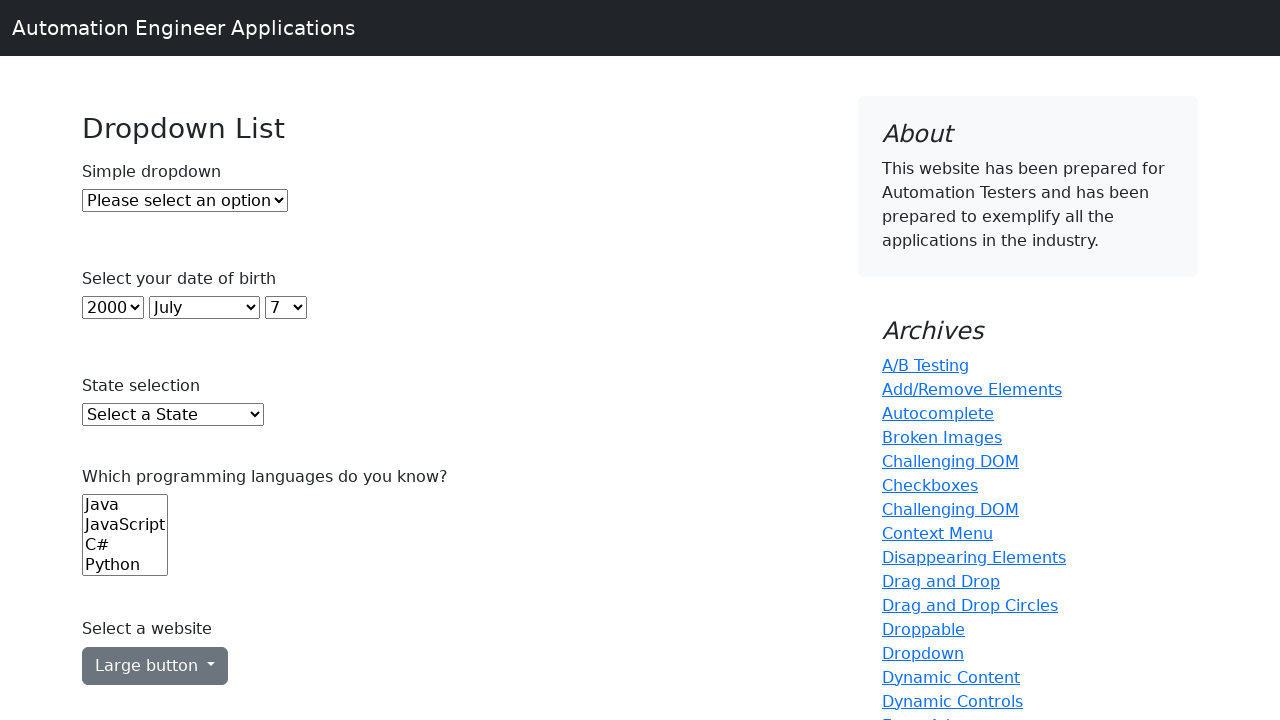

Retrieved all month options
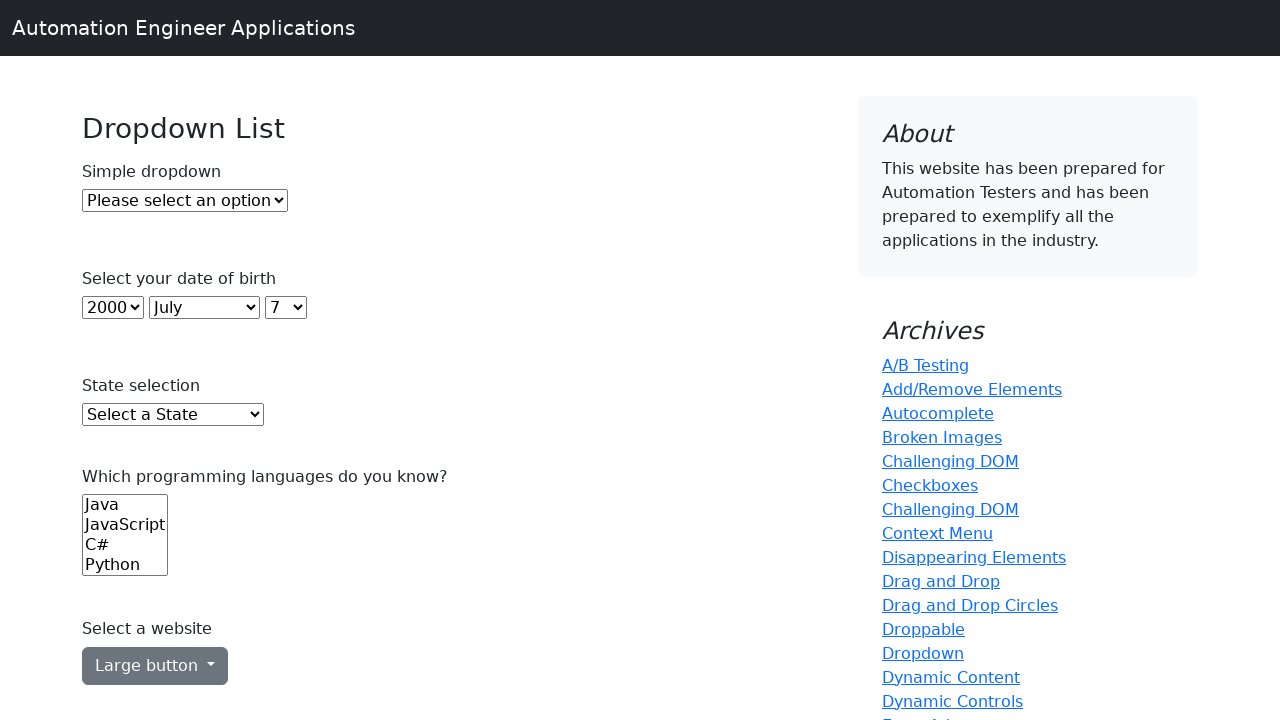

Verified that October exists in month options
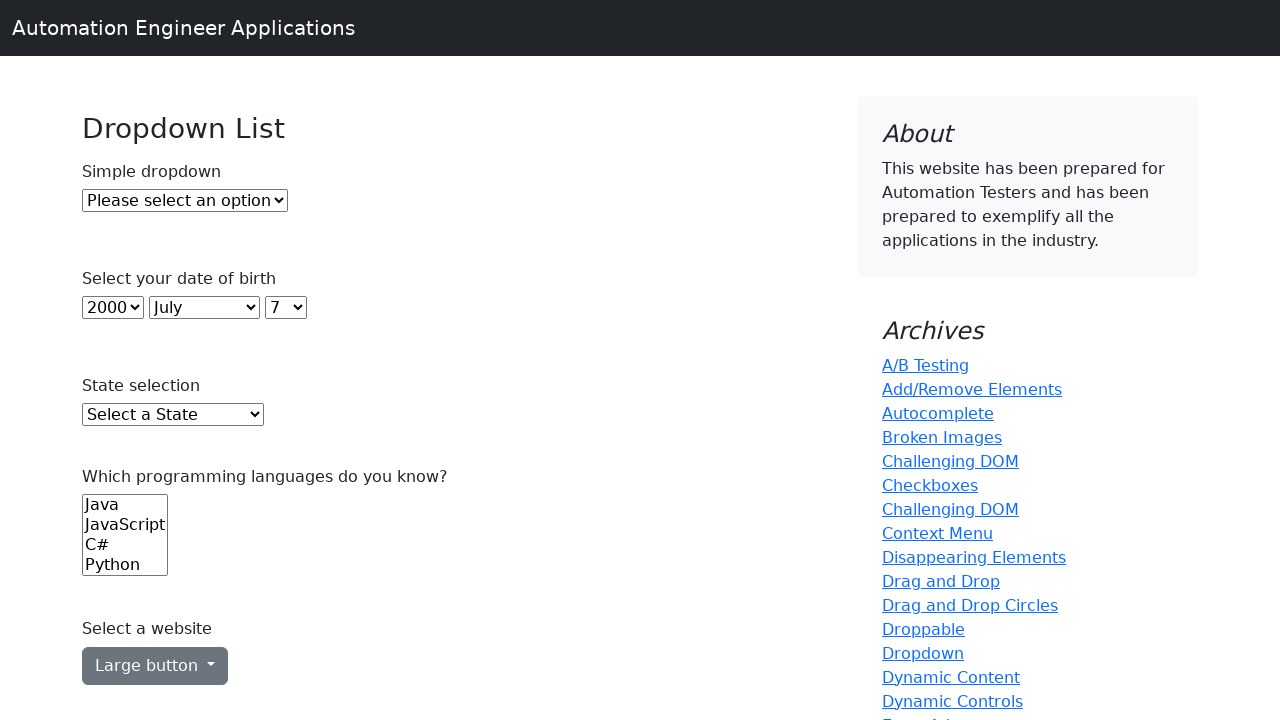

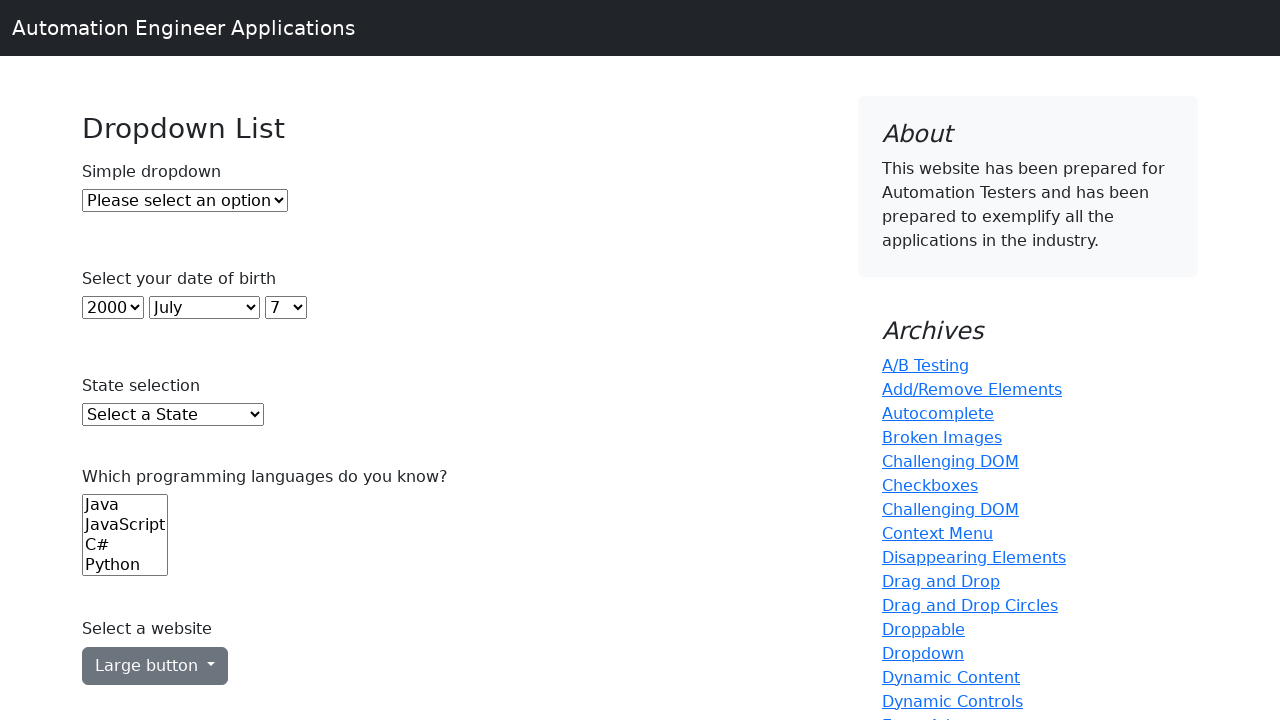